Tests sorting the Email column in ascending order by clicking the column header and verifying alphabetical sorting

Starting URL: http://the-internet.herokuapp.com/tables

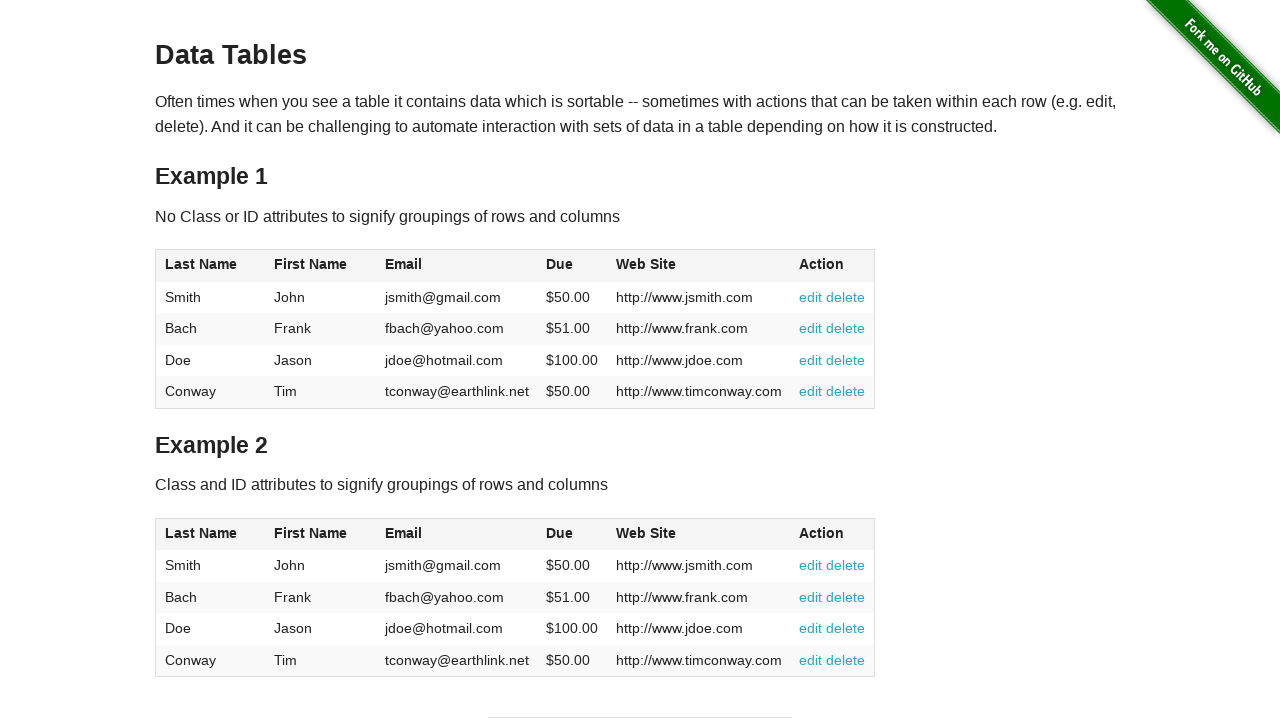

Clicked Email column header to sort in ascending order at (457, 266) on #table1 thead tr th:nth-of-type(3)
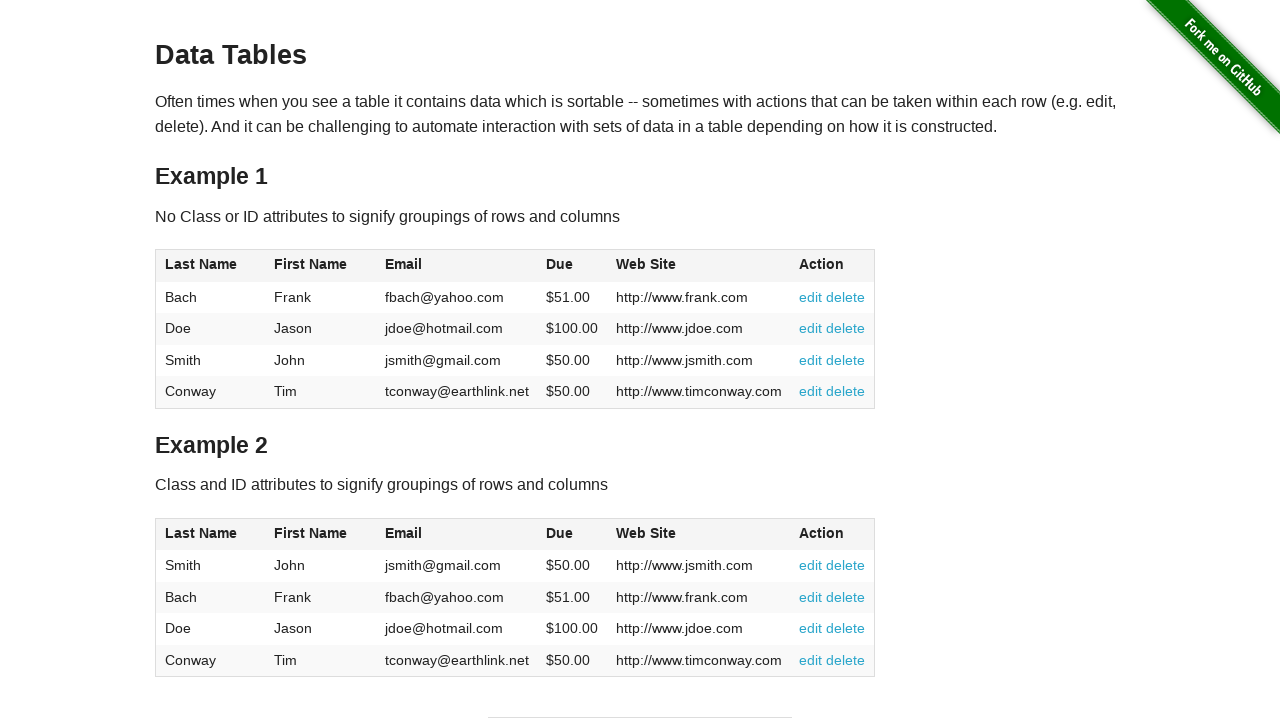

Table Email column loaded after sorting
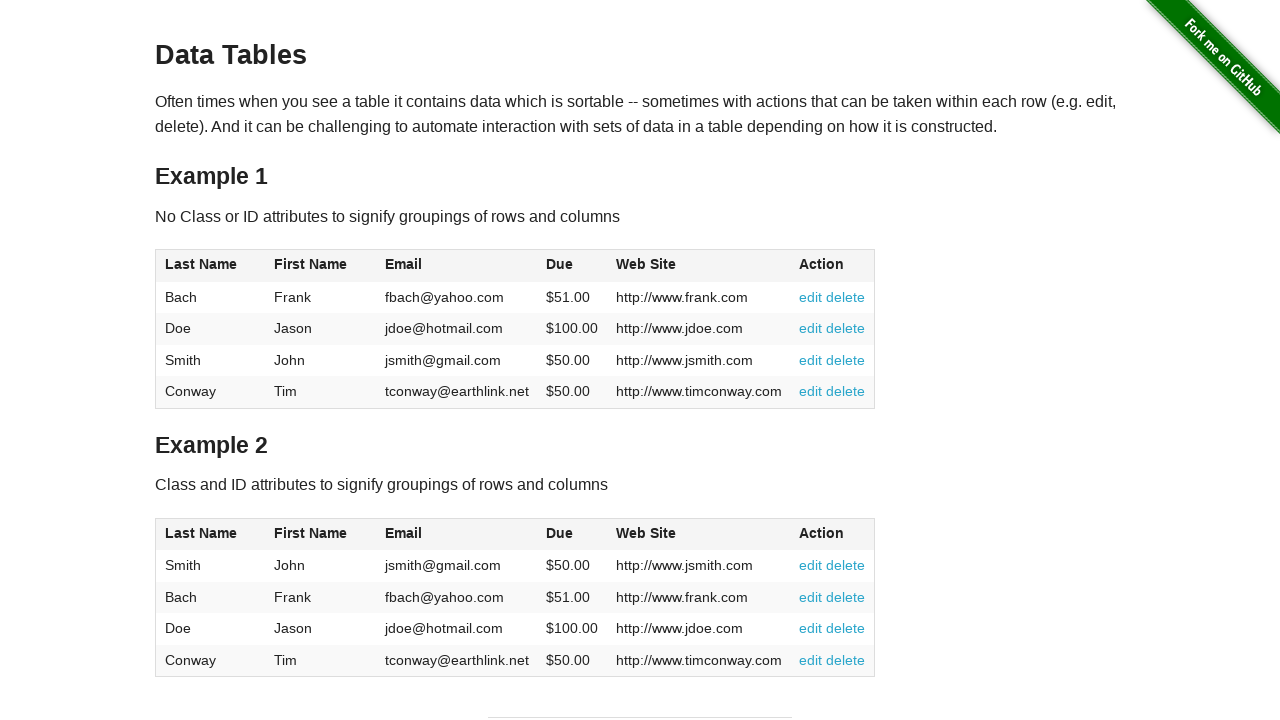

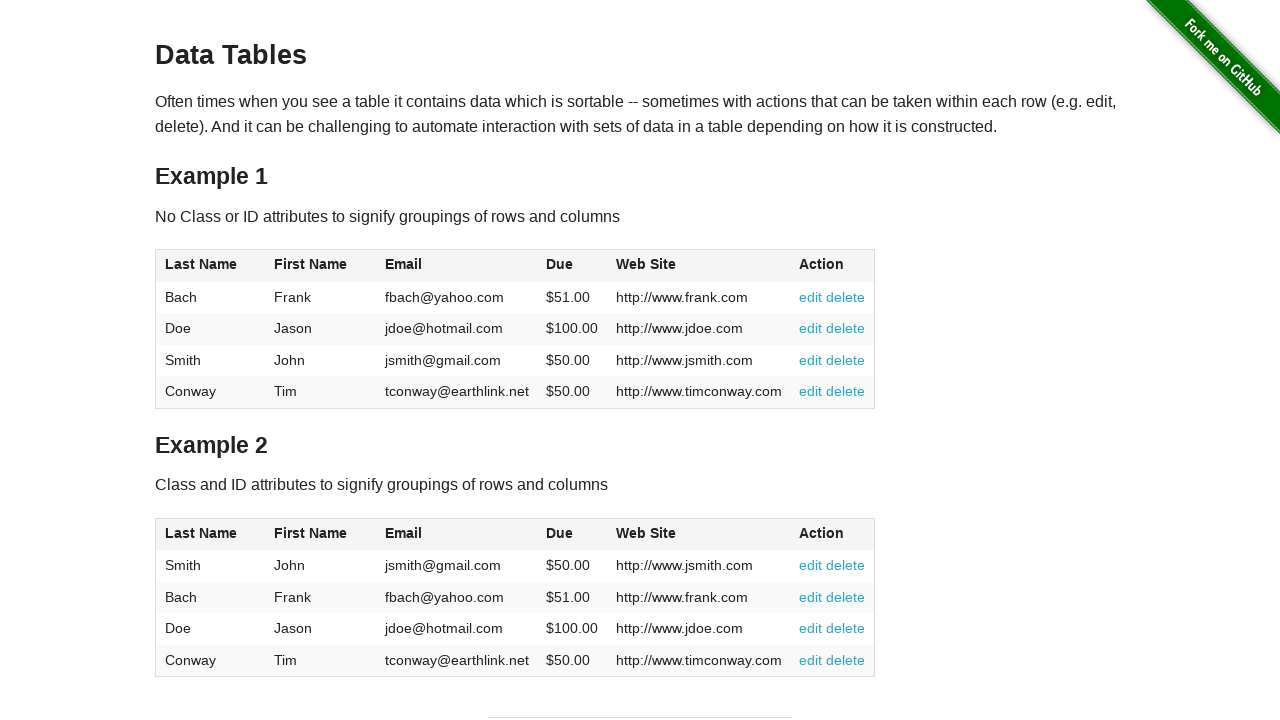